Tests JavaScript prompt alert functionality by clicking a button to trigger a prompt, entering text, and verifying the entered text is displayed on the page

Starting URL: http://practice.cydeo.com/javascript_alerts

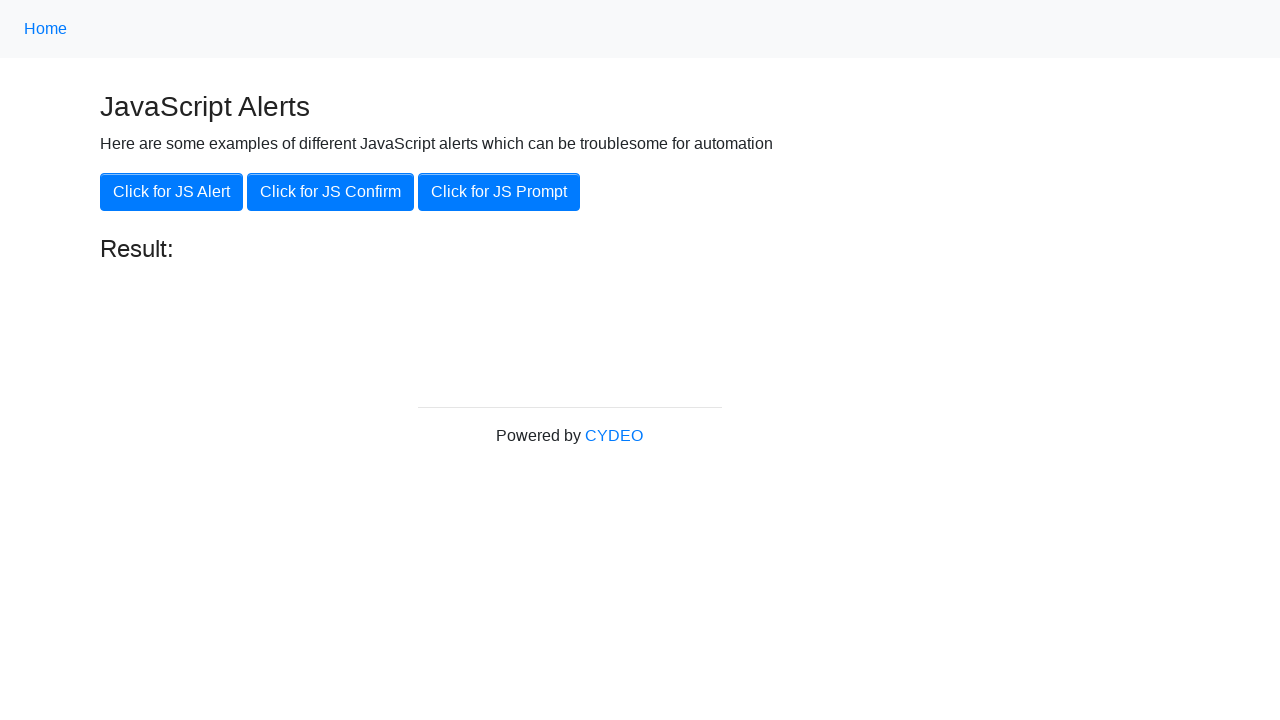

Clicked button to trigger JavaScript prompt alert at (499, 192) on xpath=//button[@onclick='jsPrompt()']
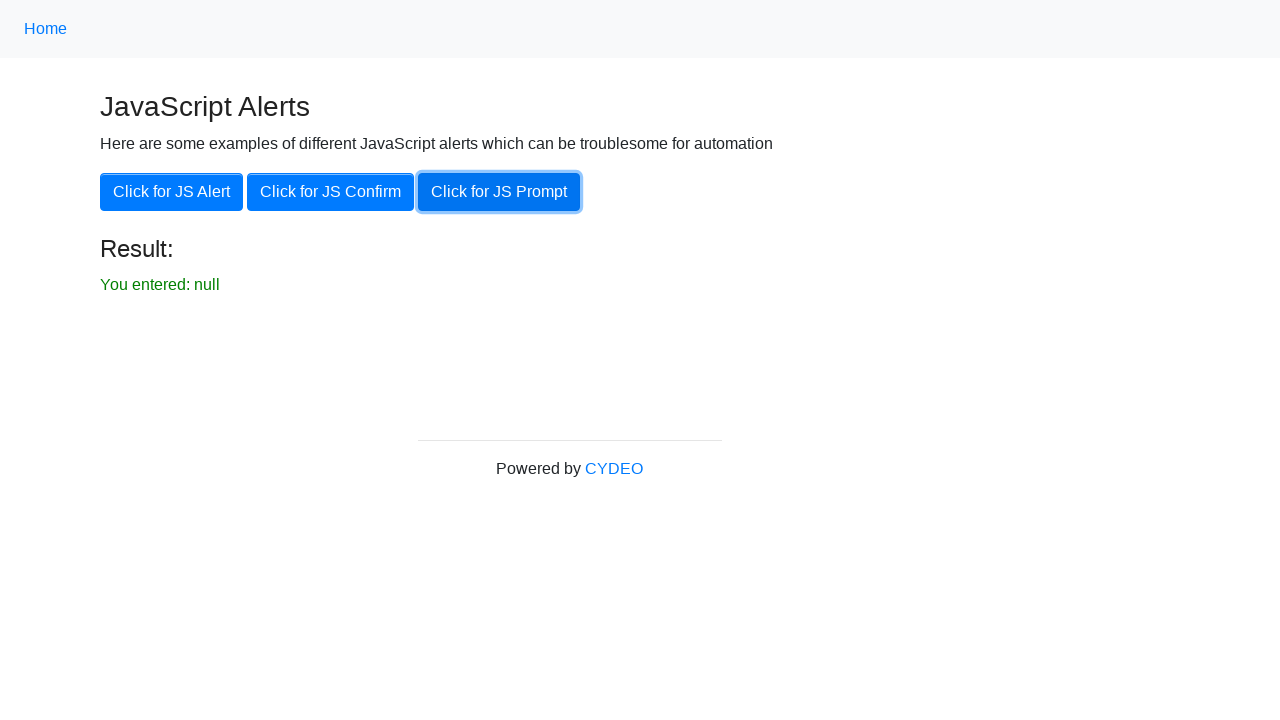

Set up dialog handler to accept prompt with 'hello' text
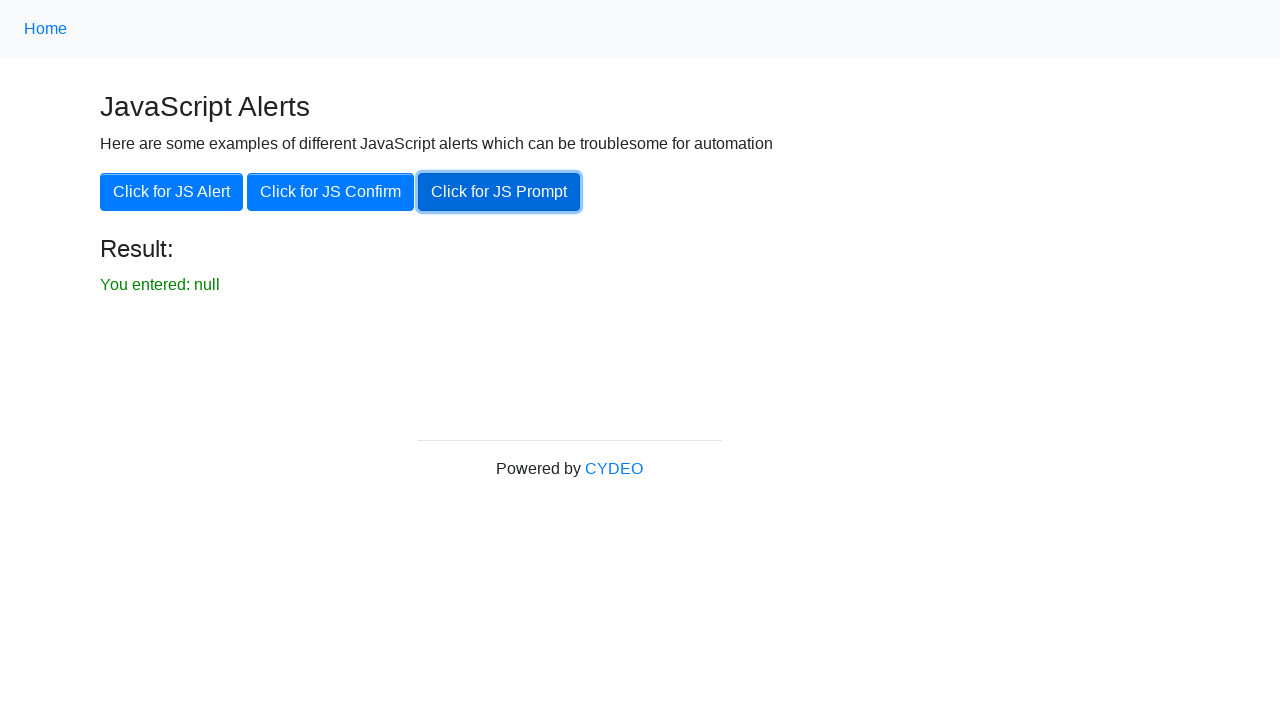

Clicked button to trigger JavaScript prompt alert again at (499, 192) on xpath=//button[@onclick='jsPrompt()']
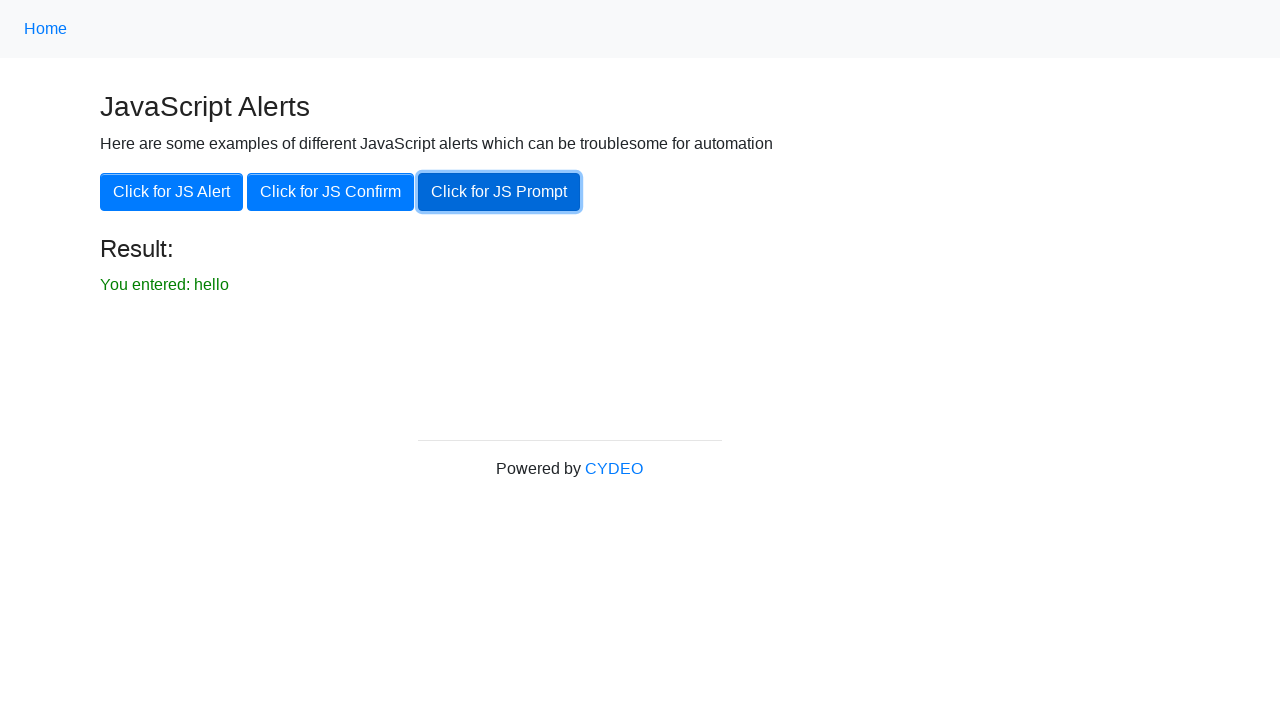

Located result element containing entered text
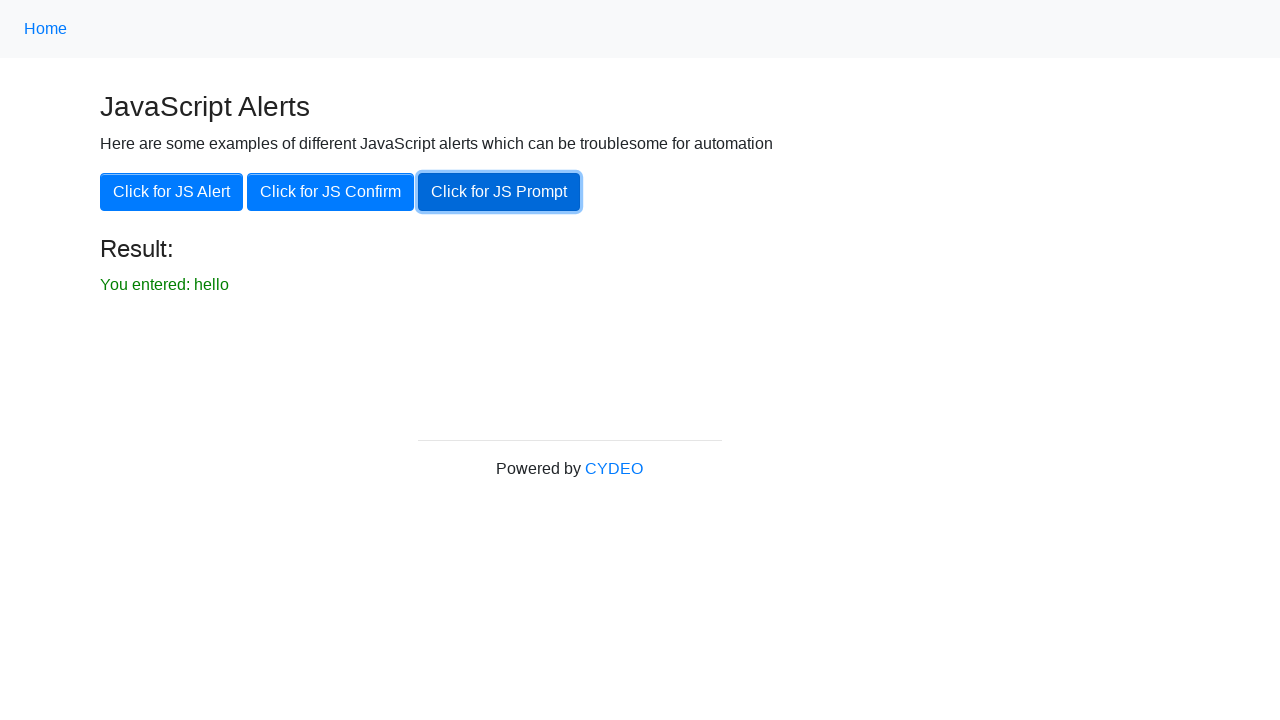

Verified result element is visible on page
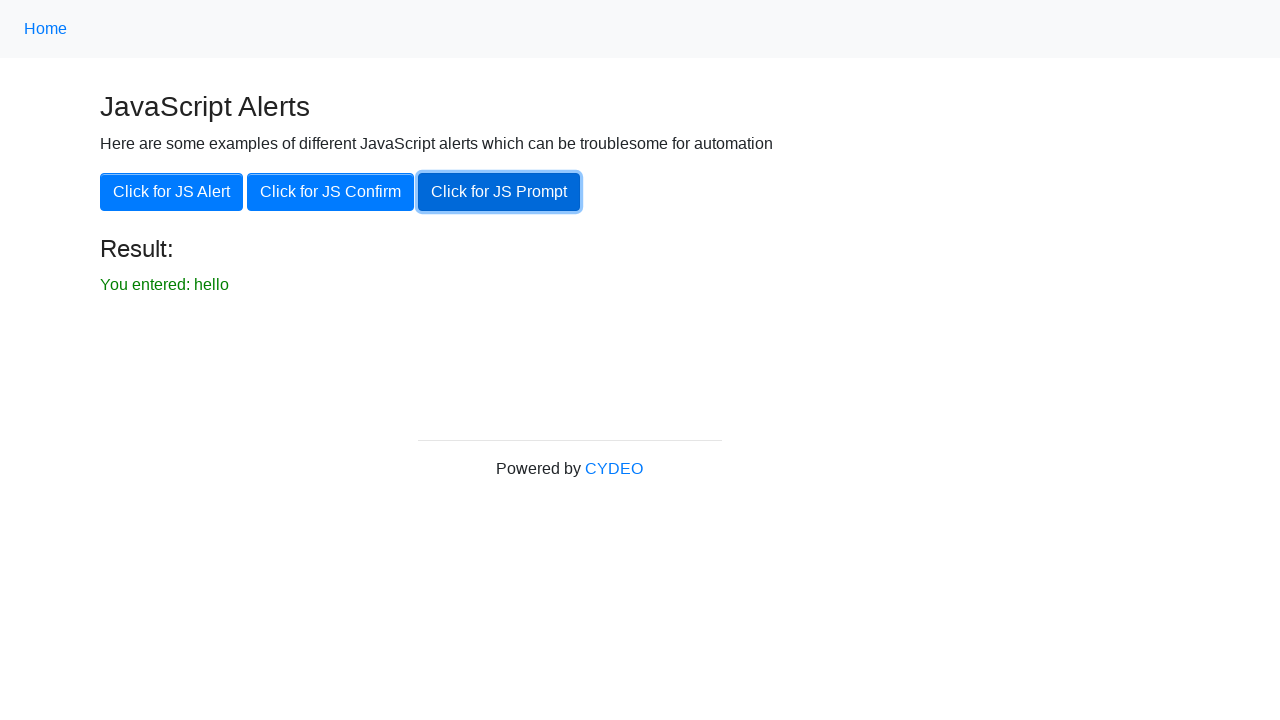

Verified result element displays correct text 'You entered: hello'
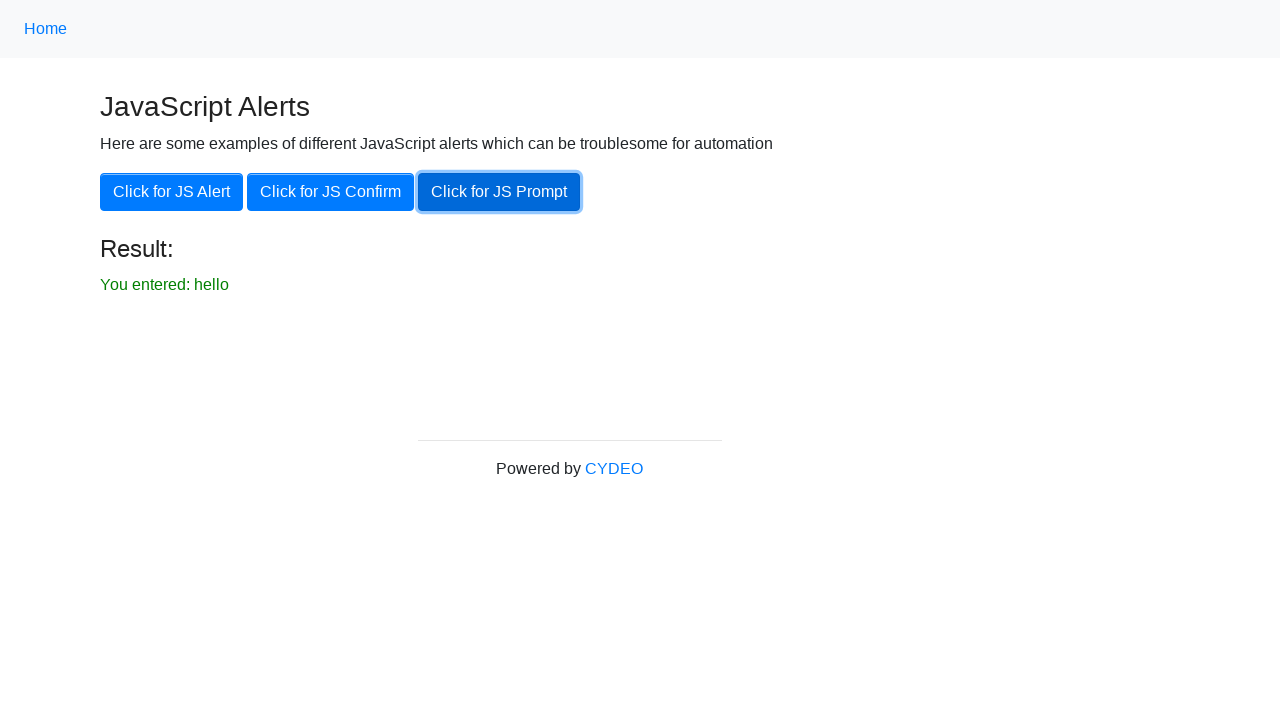

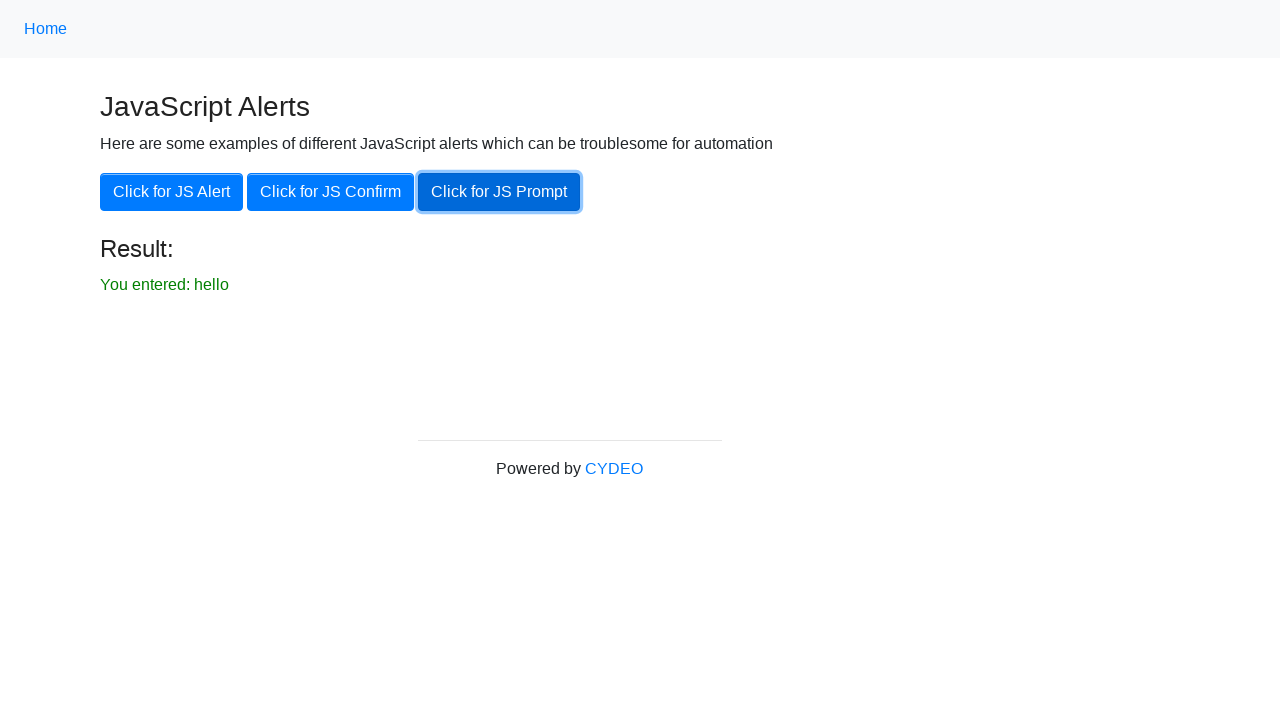